Tests the contact form functionality by navigating to the Contact page, filling in the form fields (name, email, subject, message), submitting the form, and verifying the confirmation message appears.

Starting URL: https://alchemy.hguy.co/lms/

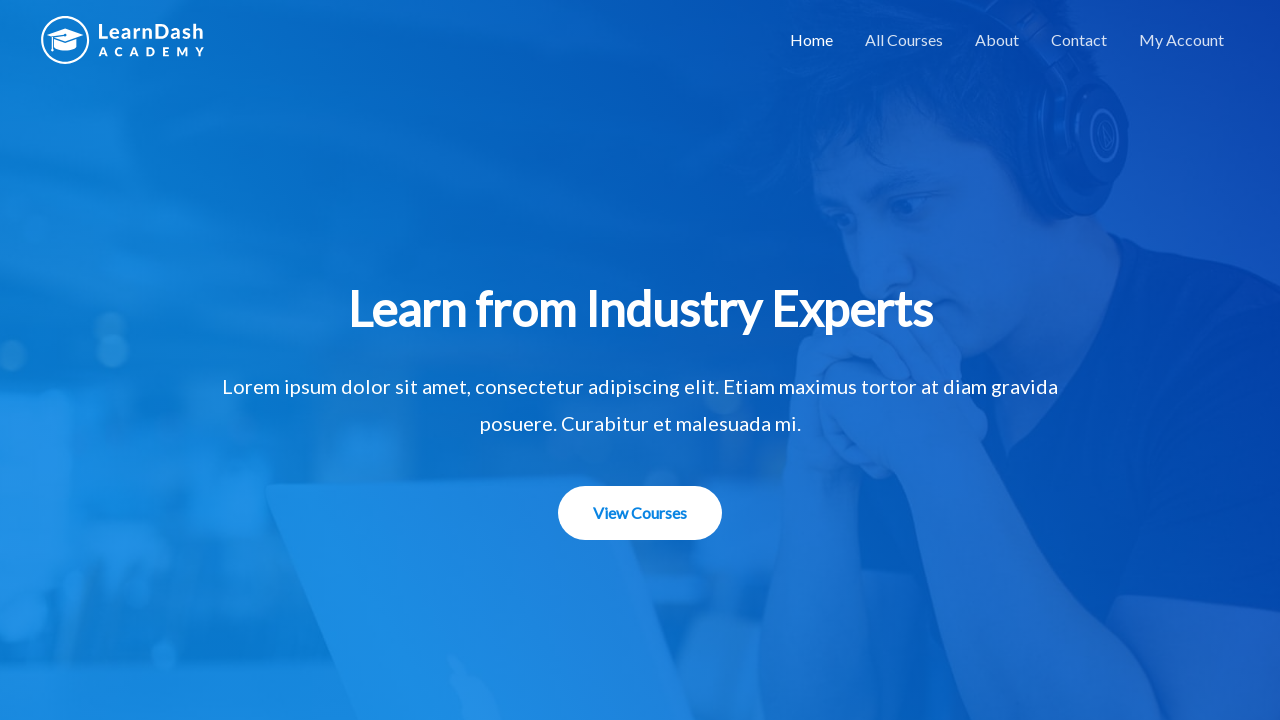

Clicked Contact link in navigation bar at (1079, 40) on a:has-text('Contact')
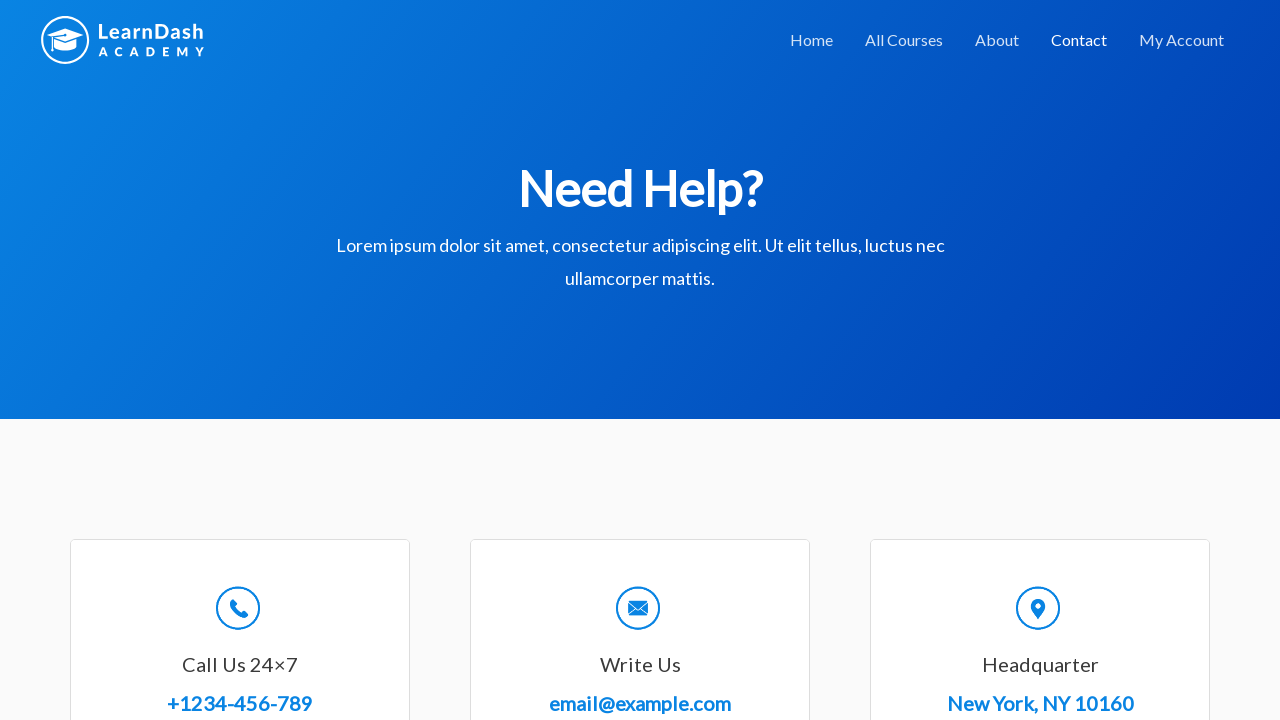

Contact form loaded successfully
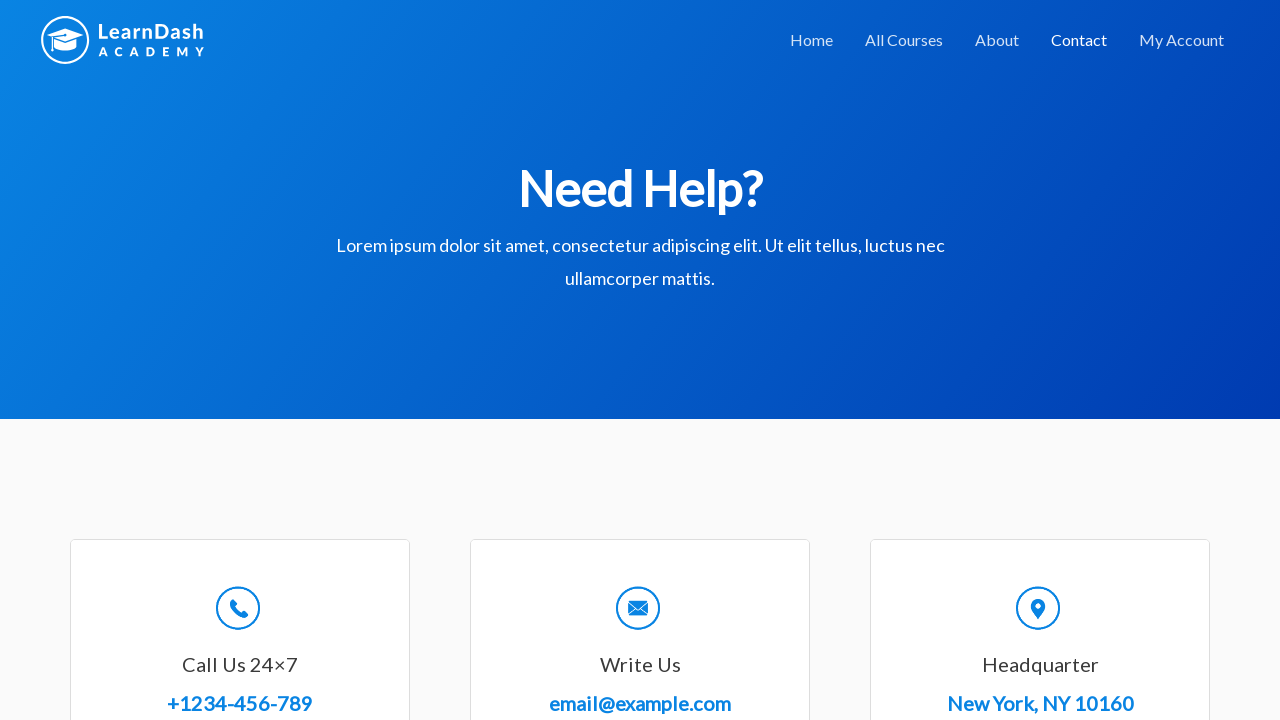

Filled Full Name field with 'Maria Rodriguez' on input[name='wpforms[fields][0]']
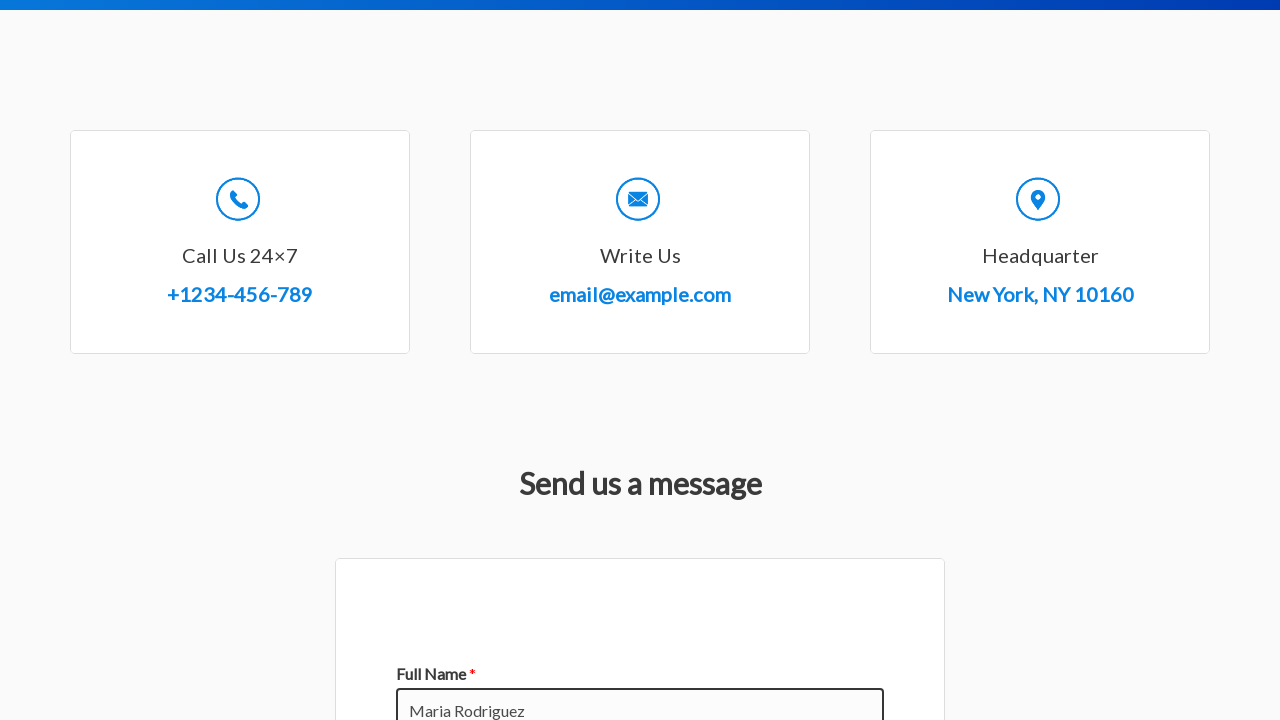

Filled Email field with 'maria.rodriguez@example.com' on input[name='wpforms[fields][1]']
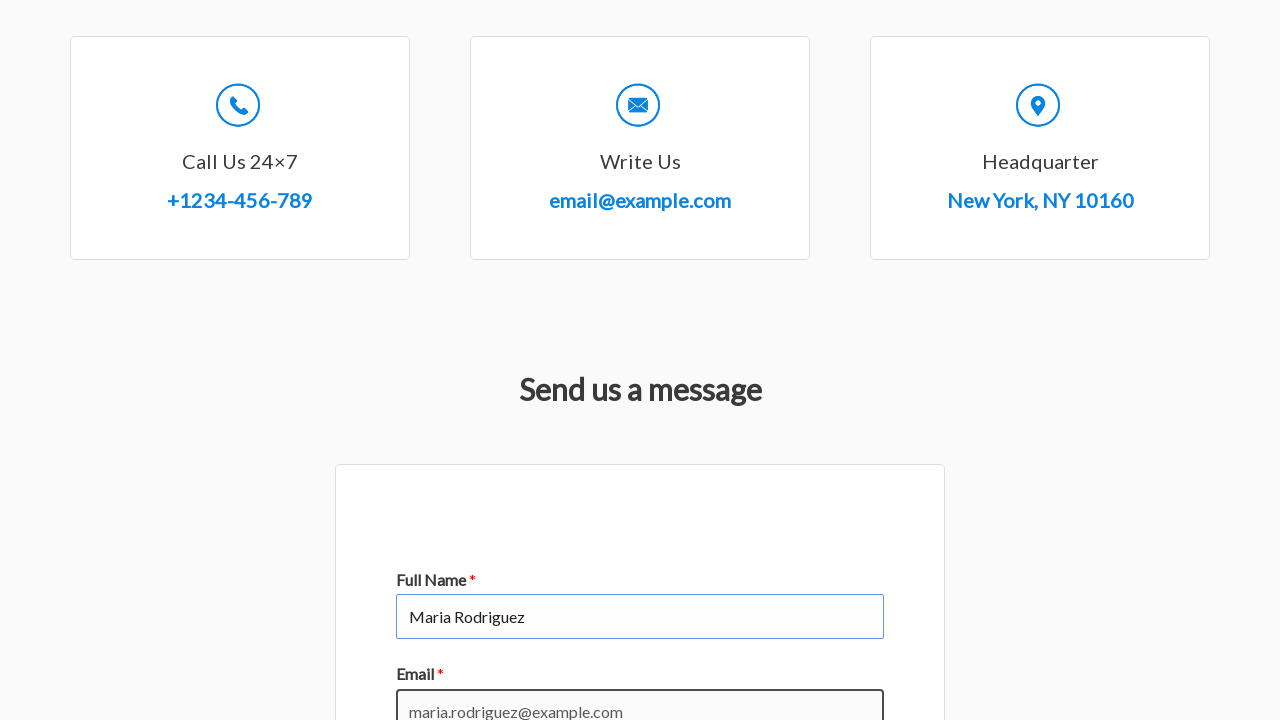

Filled Subject field with 'General Inquiry' on input[name='wpforms[fields][3]']
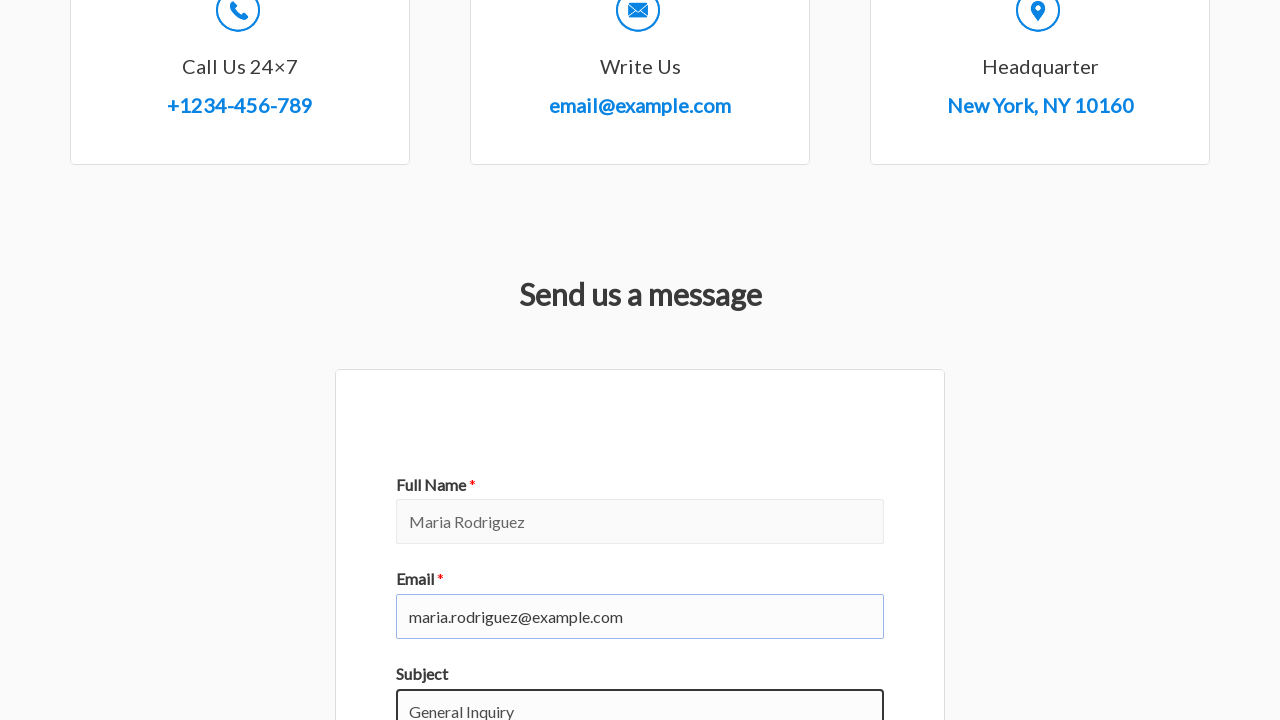

Filled Message field with course inquiry message on textarea[name='wpforms[fields][2]']
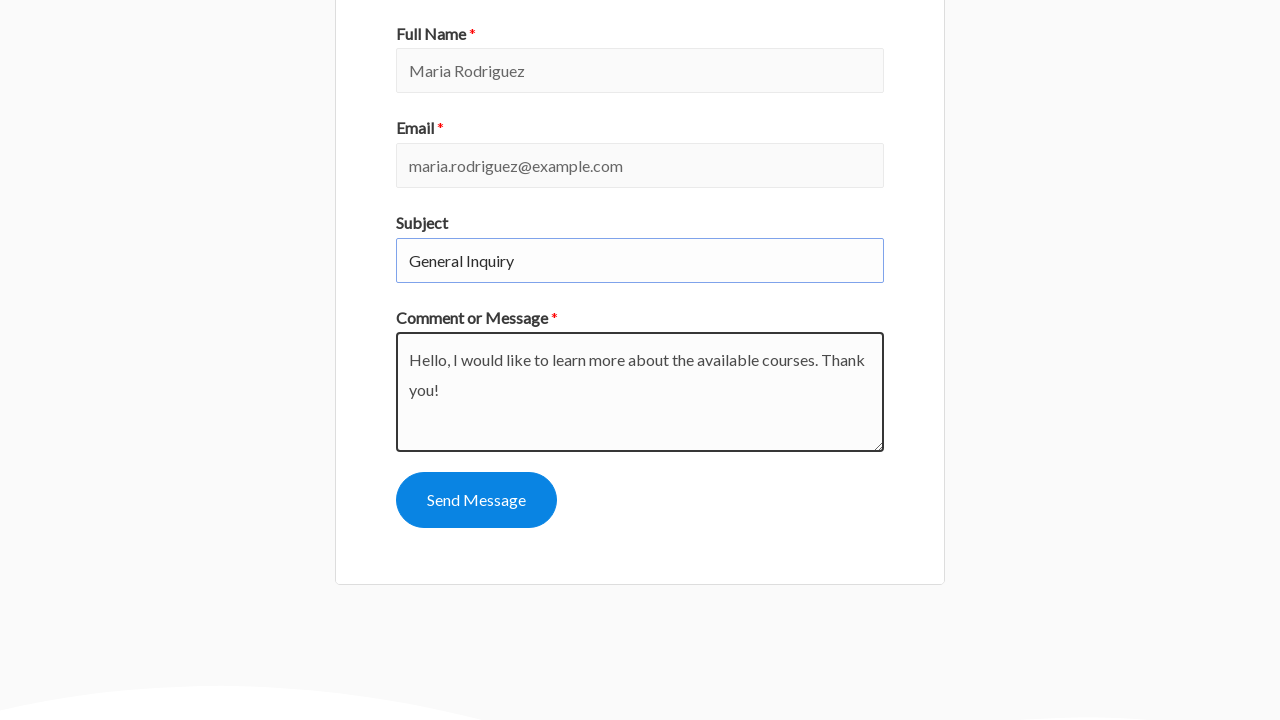

Clicked Send Message button to submit contact form at (476, 500) on button:has-text('Send Message')
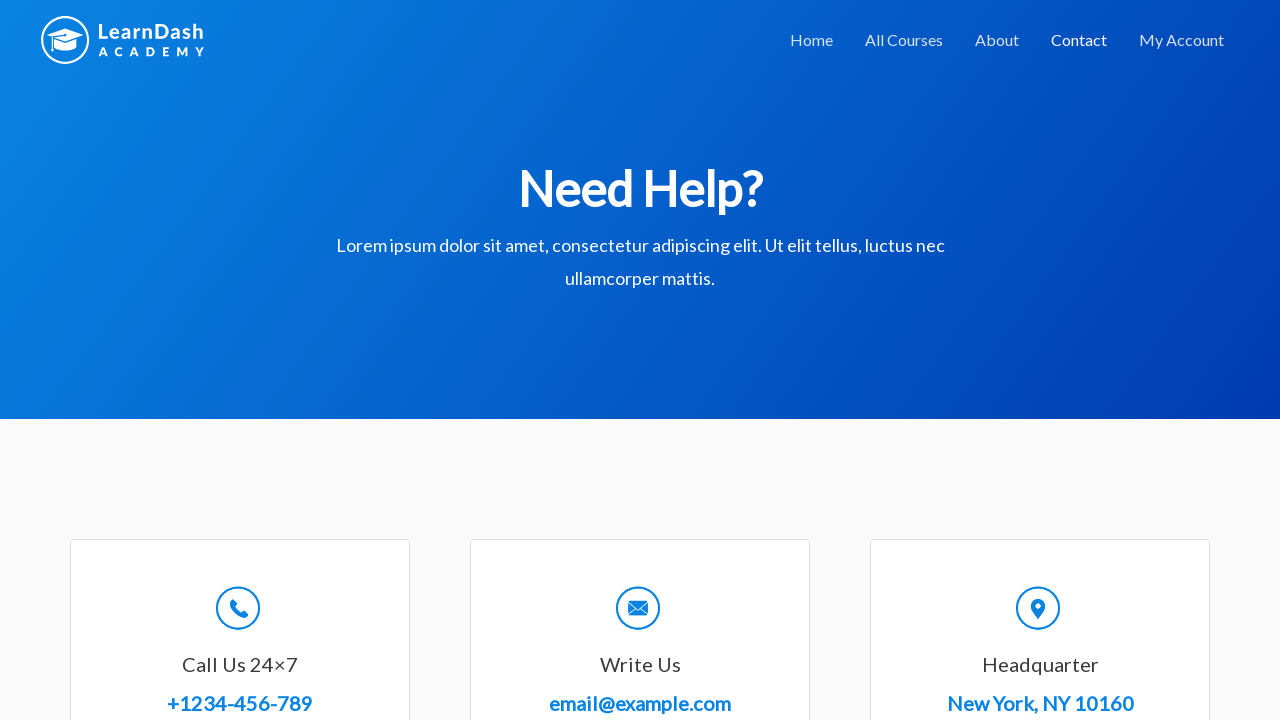

Confirmation message 'Thanks' appeared on the page
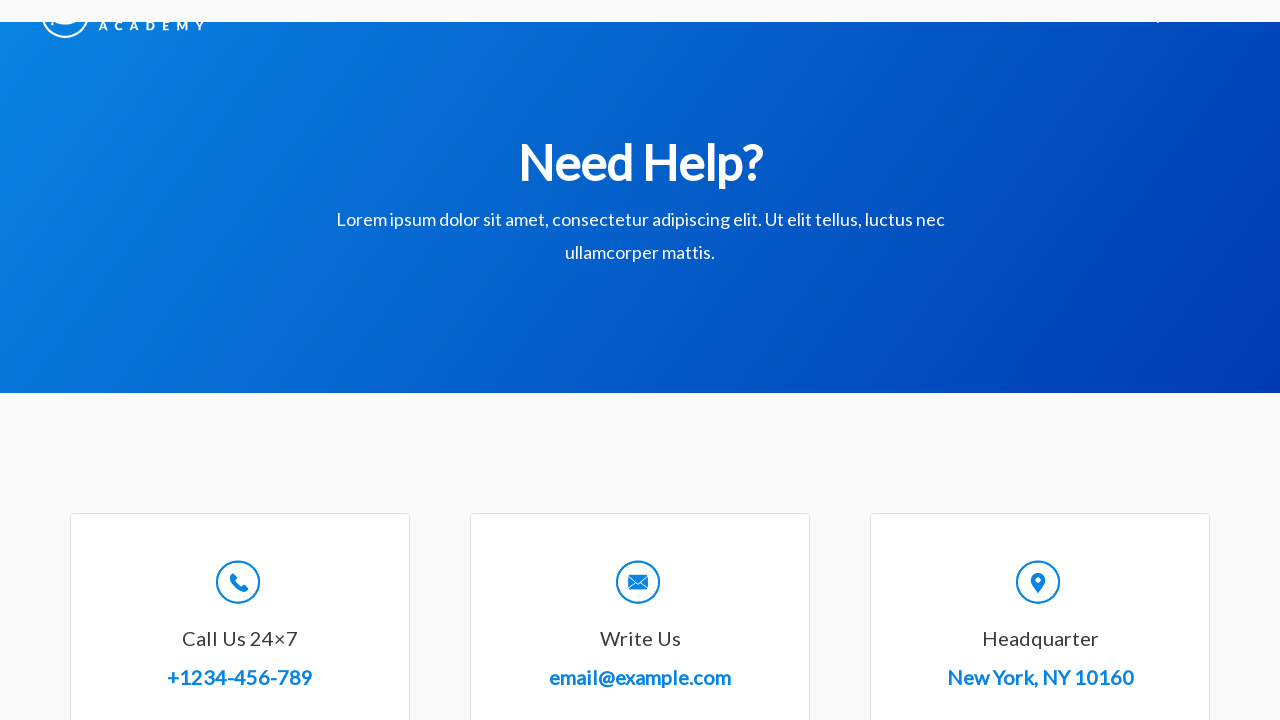

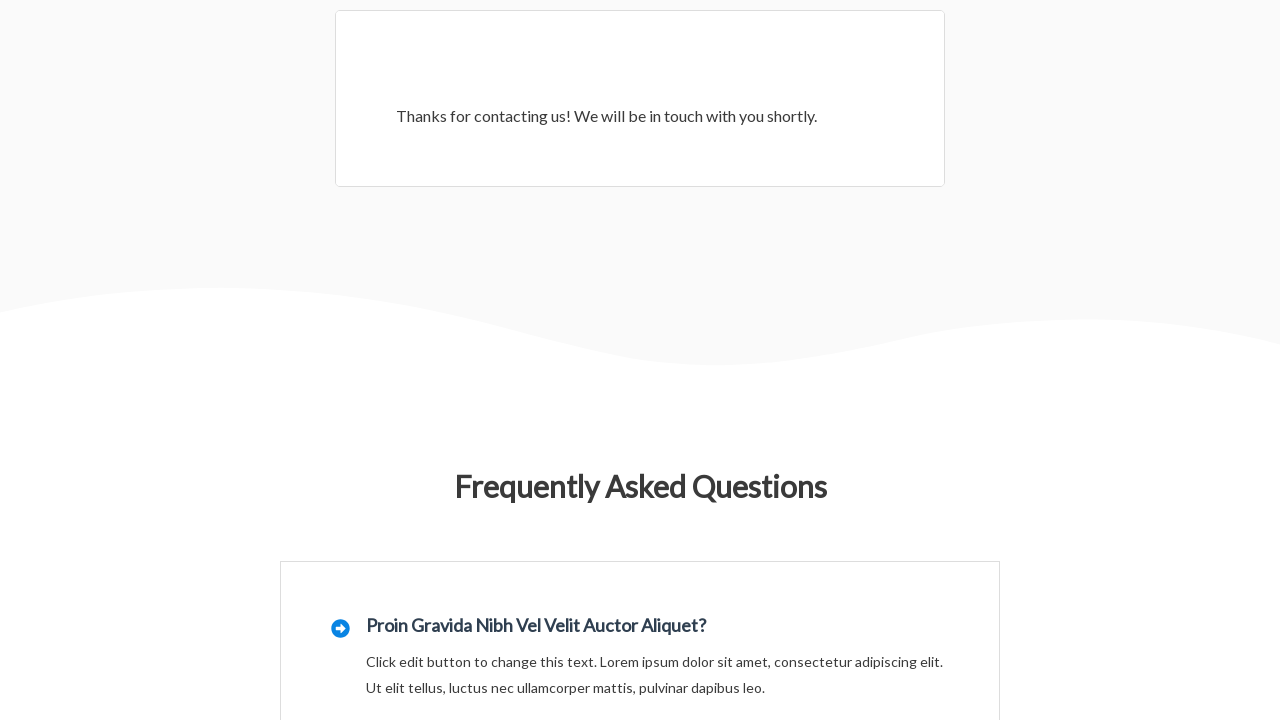